Tests right-click mouse simulation by performing a right-click action on a context menu trigger element to open the context menu

Starting URL: https://swisnl.github.io/jQuery-contextMenu/demo.html

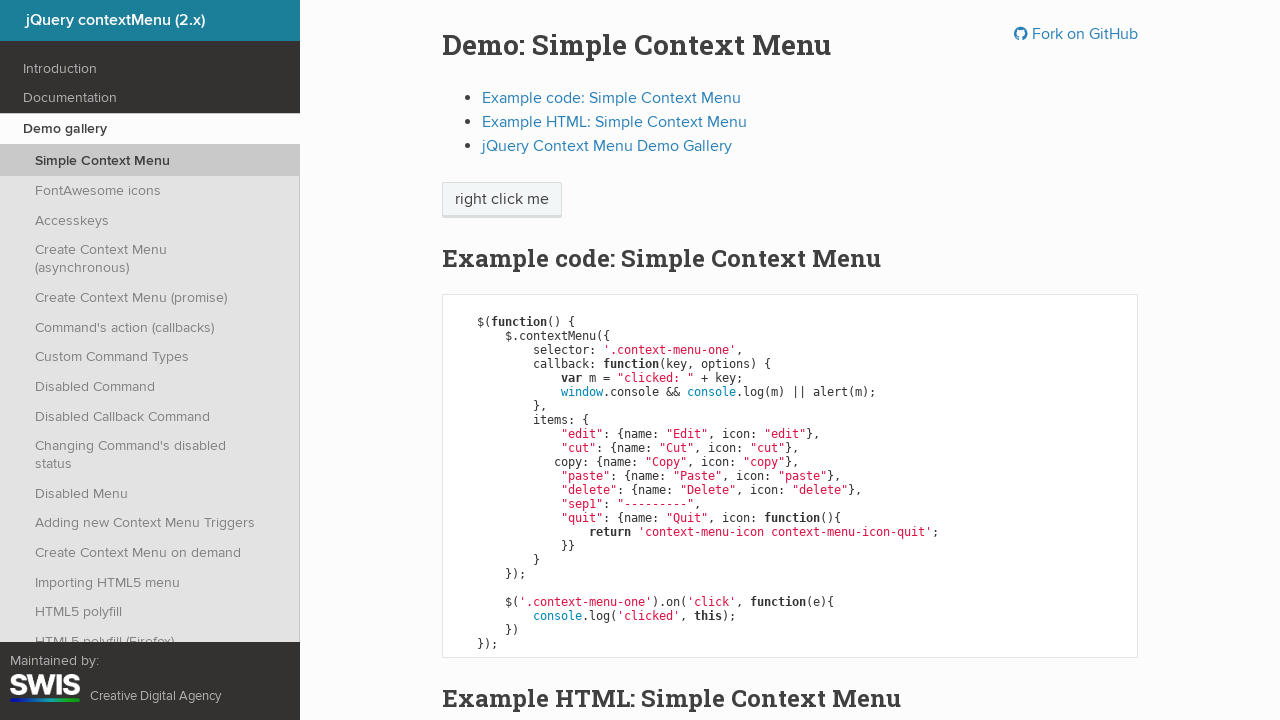

Located the right-click trigger element
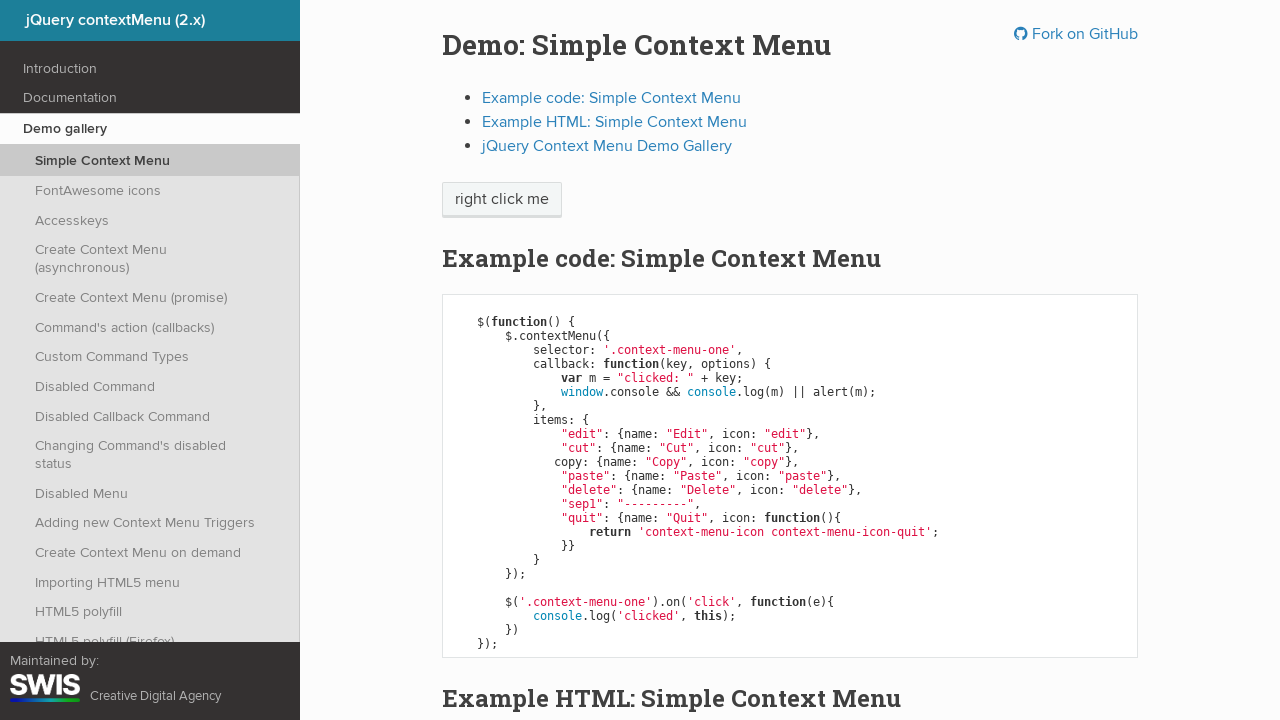

Performed right-click on context menu trigger element at (502, 200) on span.context-menu-one
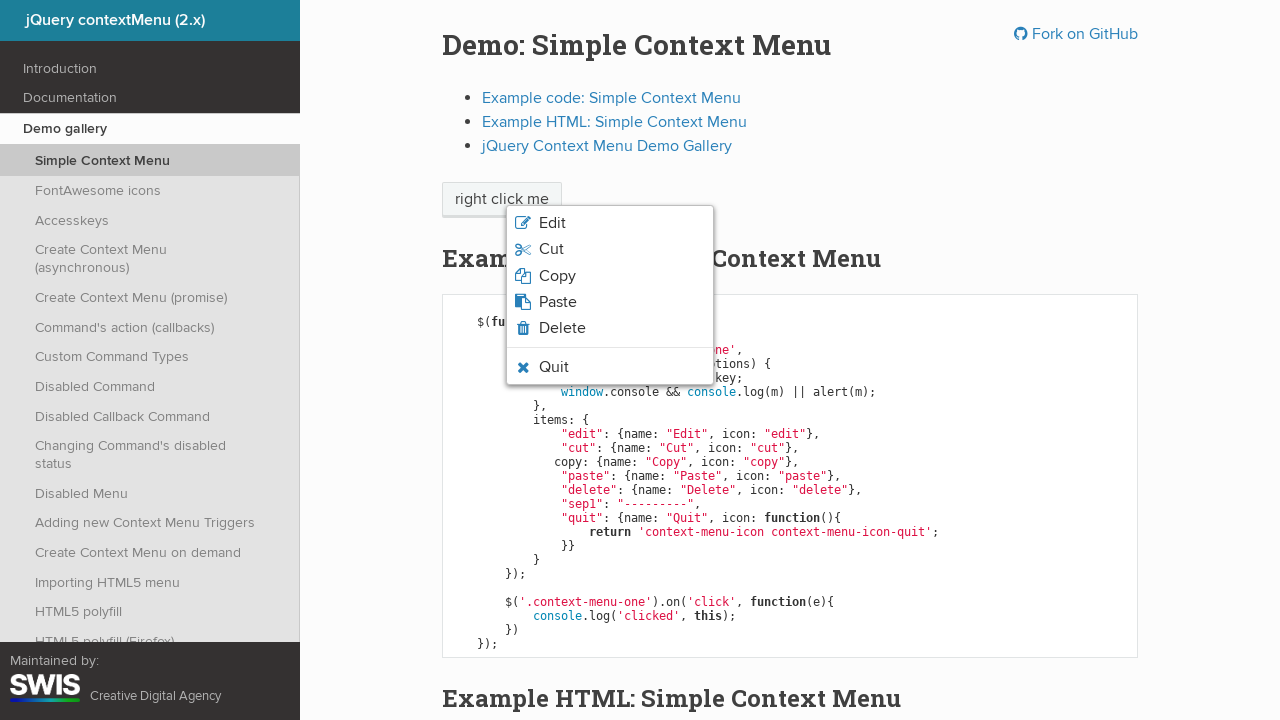

Context menu appeared after right-click
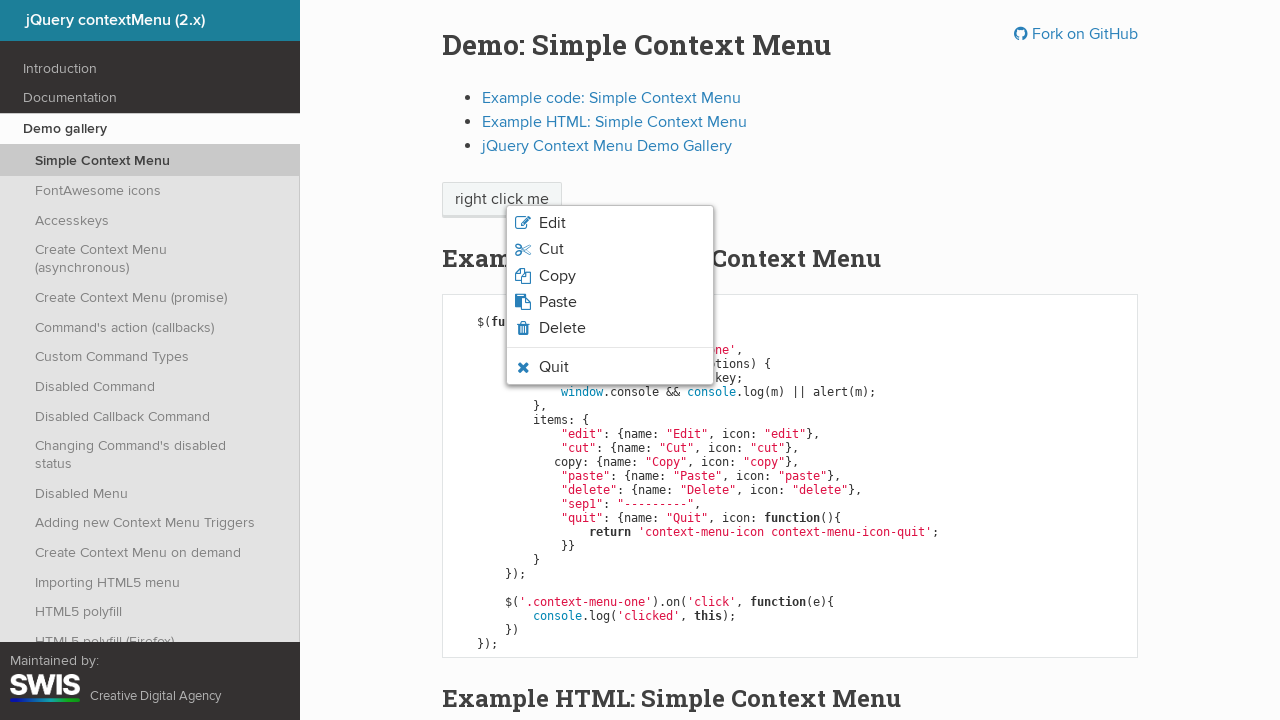

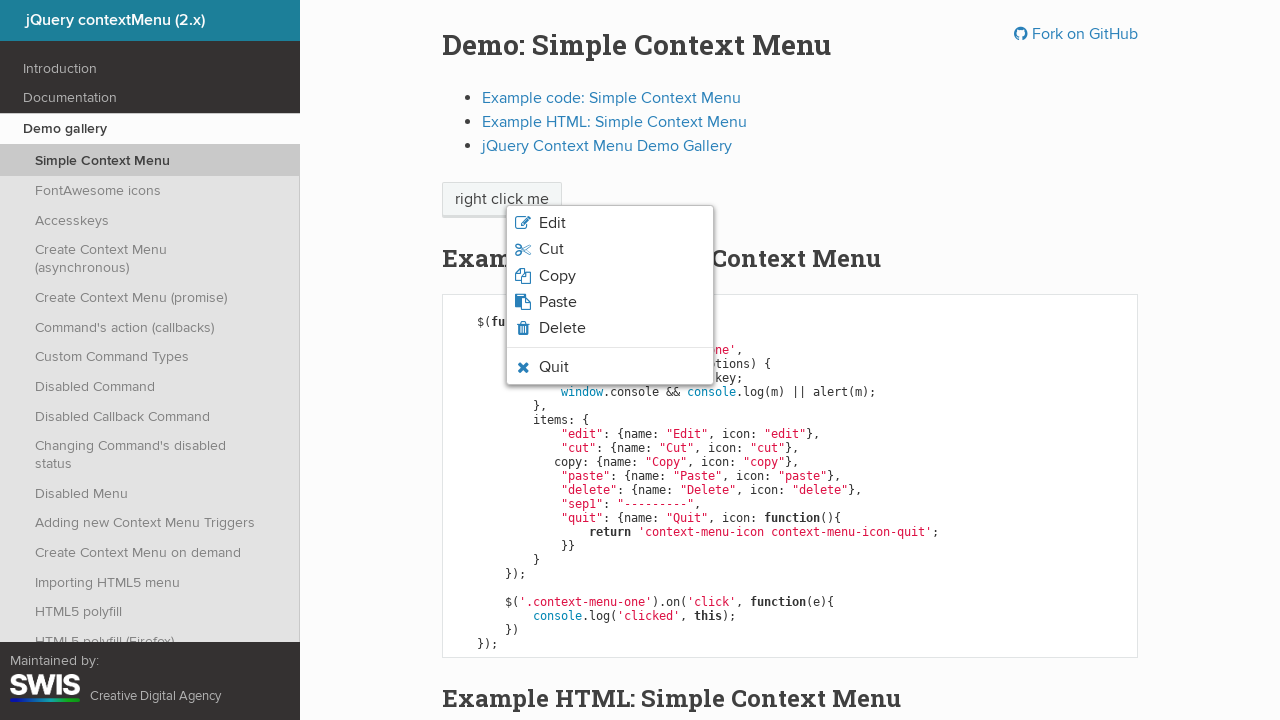